Tests alert handling on a bus booking website by clicking a form submit button without filling required fields, which triggers an alert, then accepts the alert and attempts to interact with it.

Starting URL: http://www.busindia.com/PRTC-Pondicherry-Online-Booking.jsp

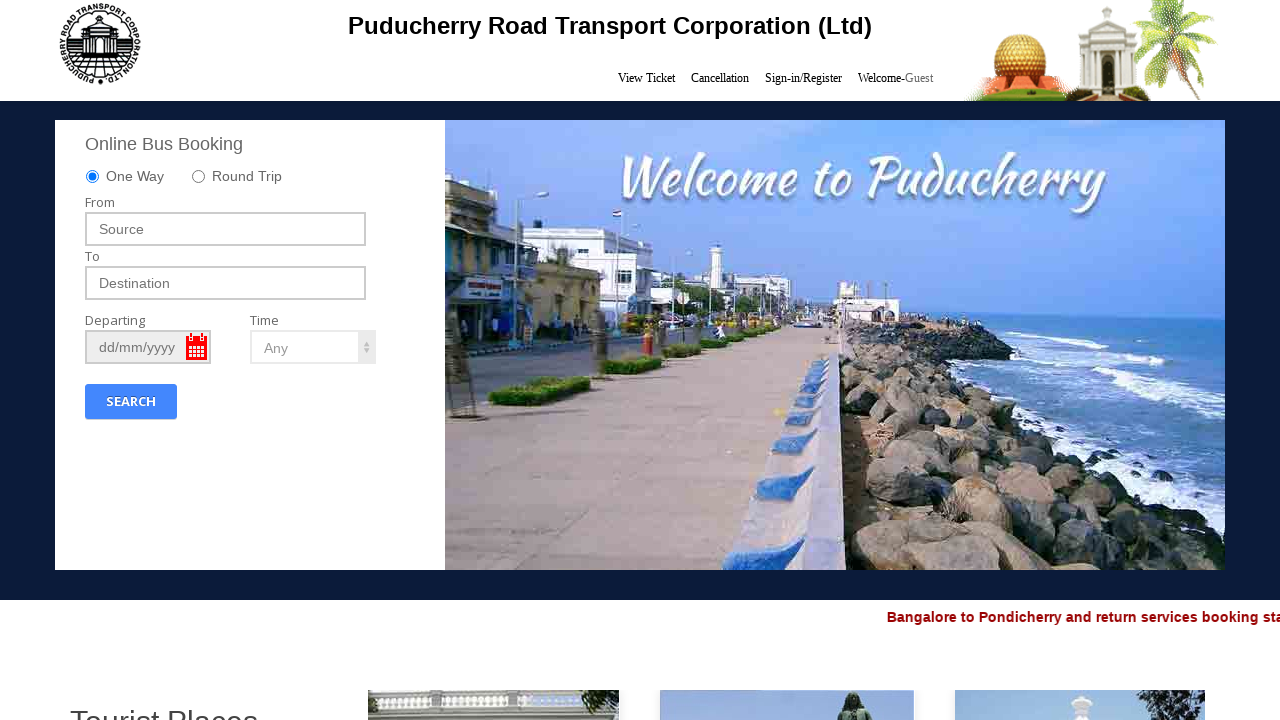

Clicked submit button without filling required fields to trigger alert at (131, 402) on xpath=//*[@id='searchForm']/div[3]/div[1]/div/div/div/div[1]/div[8]/button
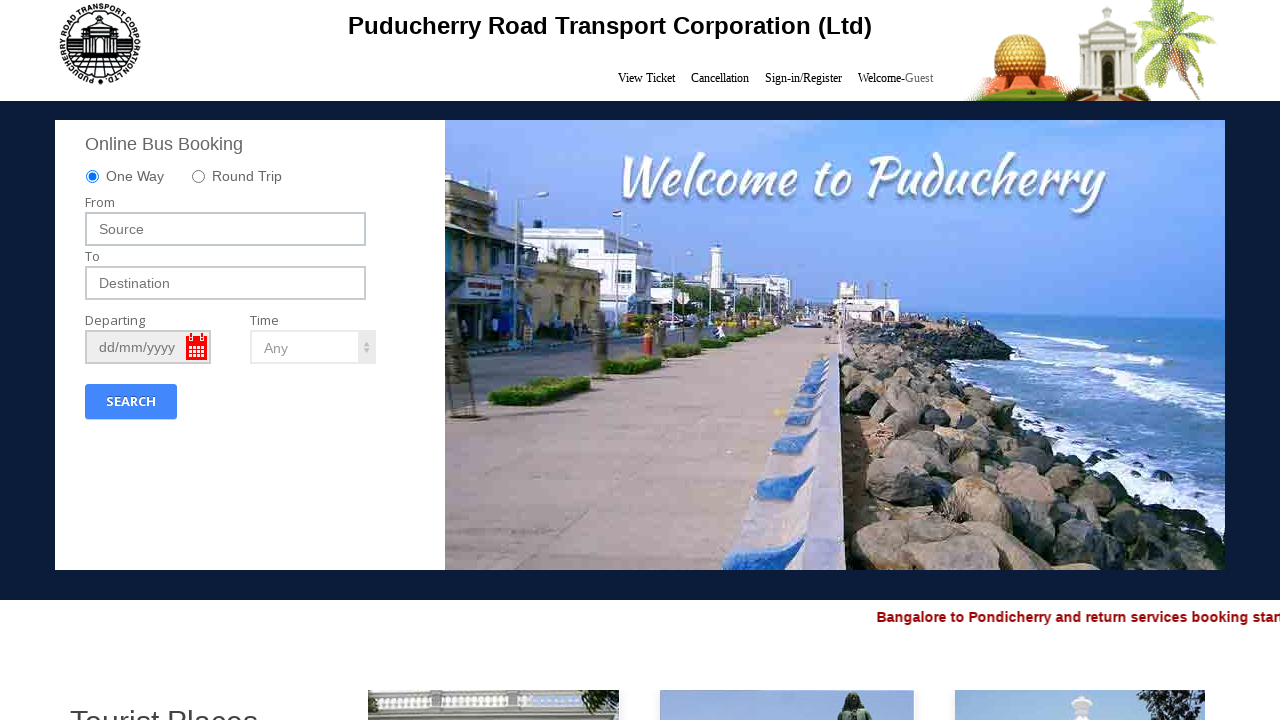

Clicked submit button again with dialog handler in place at (131, 402) on xpath=//*[@id='searchForm']/div[3]/div[1]/div/div/div/div[1]/div[8]/button
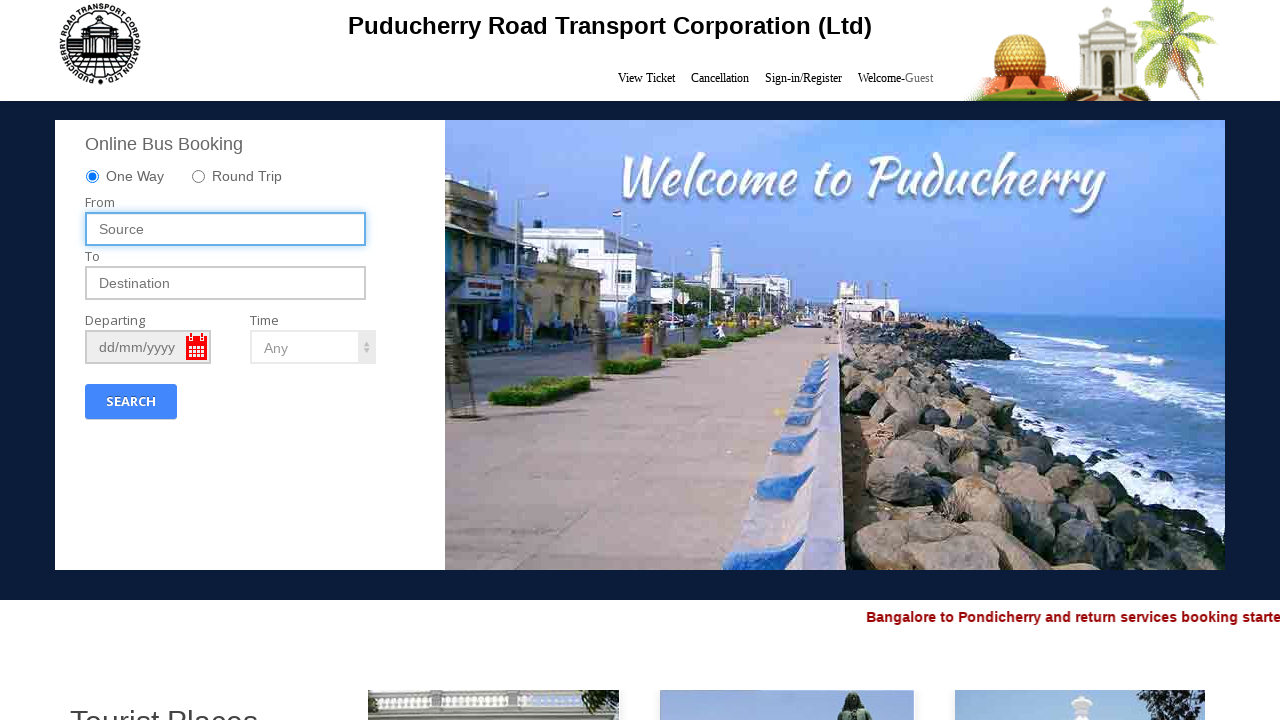

Waited for alert dialog to be handled and accepted
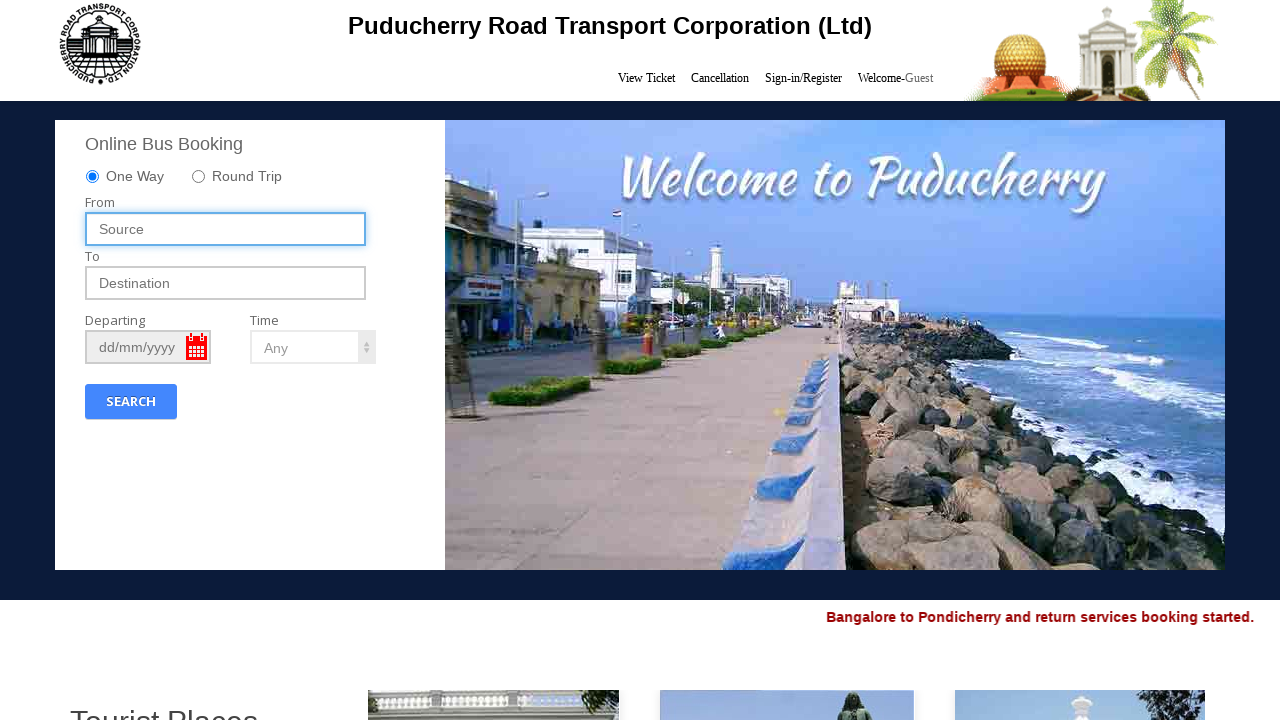

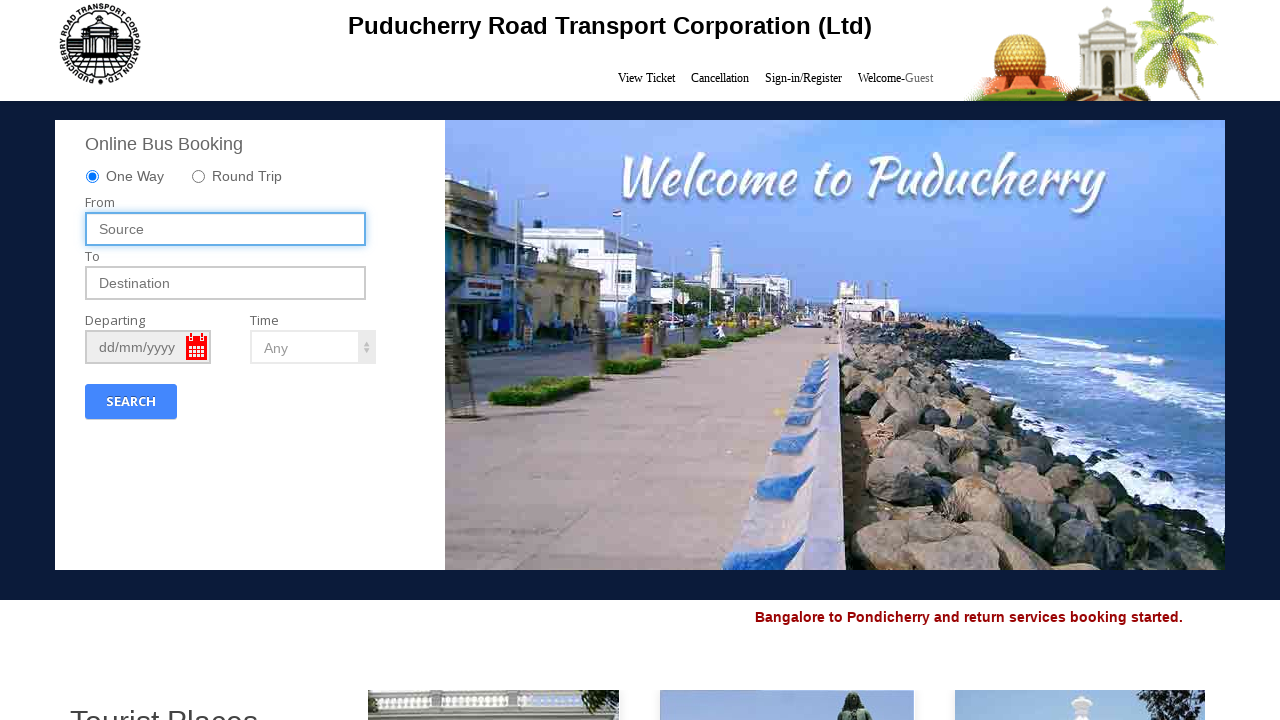